Tests the percentage calculator on calculator.net by clicking through to the Math calculators section, entering values 17 and 35, and calculating the percentage result (duplicate test).

Starting URL: http://www.calculator.net

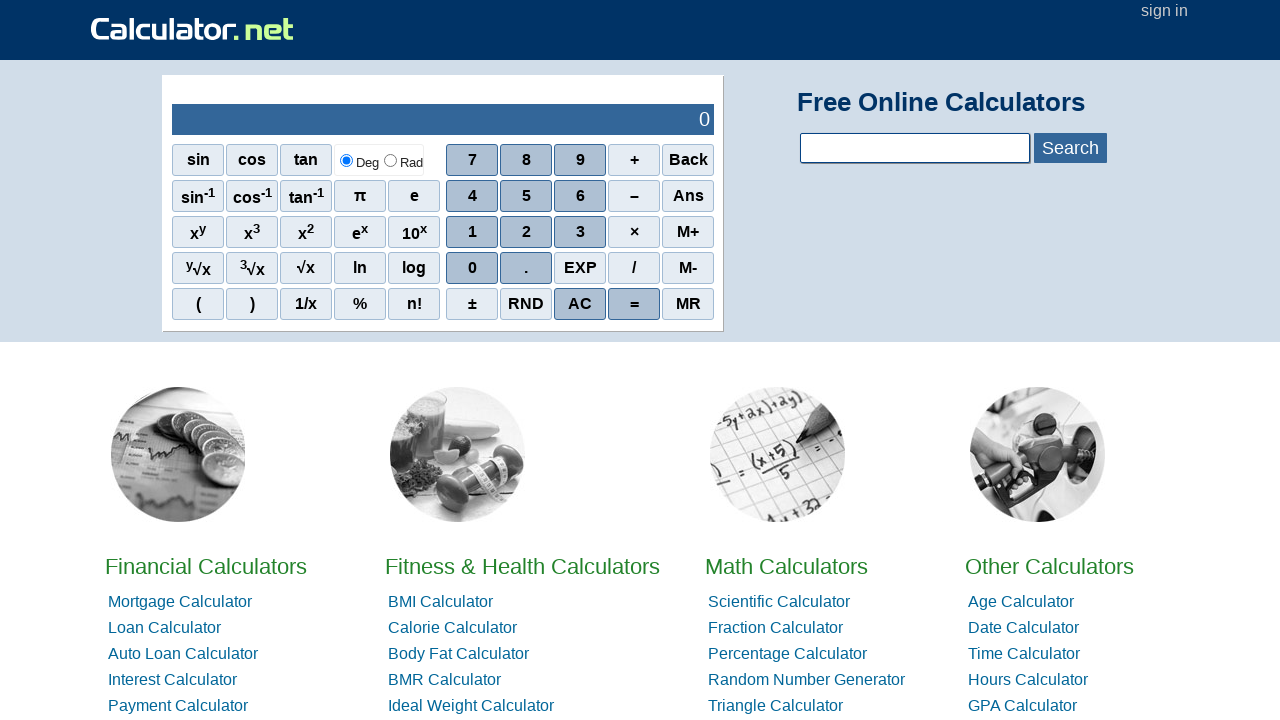

Clicked on Math Calculators link at (786, 566) on xpath=//a[contains(text(),'Math')]
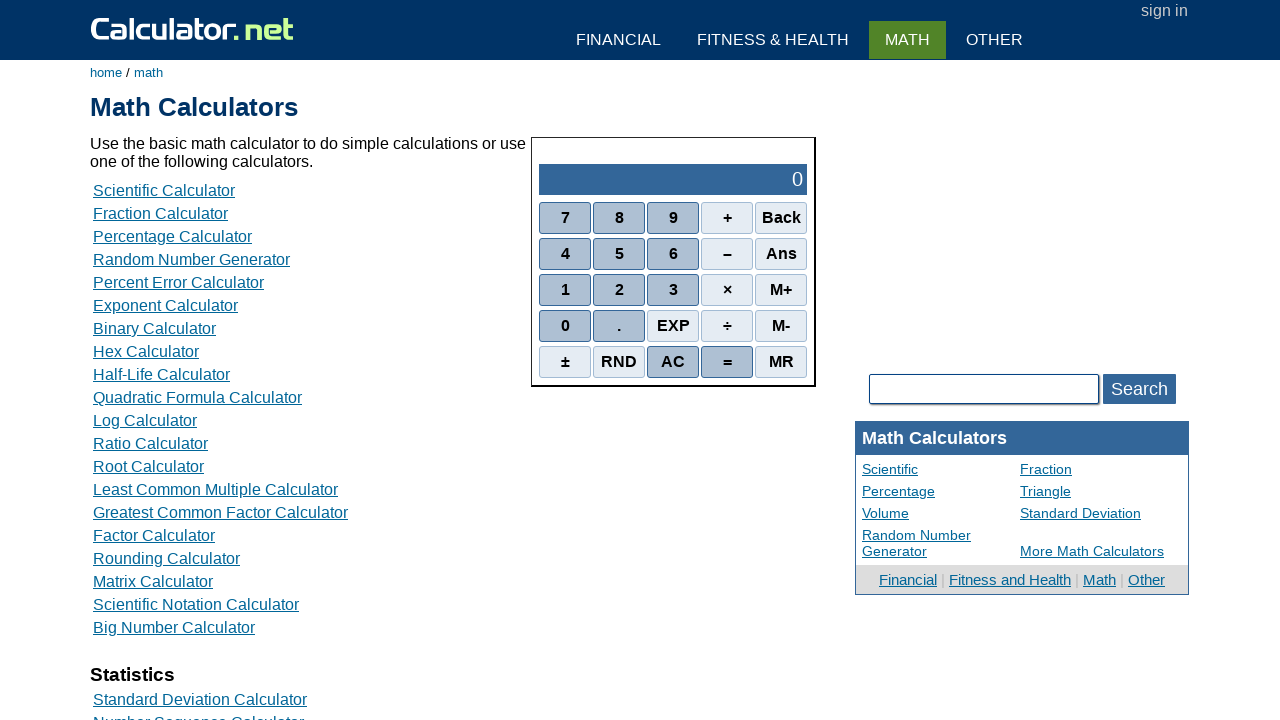

Clicked on Percentage Calculator link at (172, 236) on xpath=//a[contains(text(),'Percentage Calculator')]
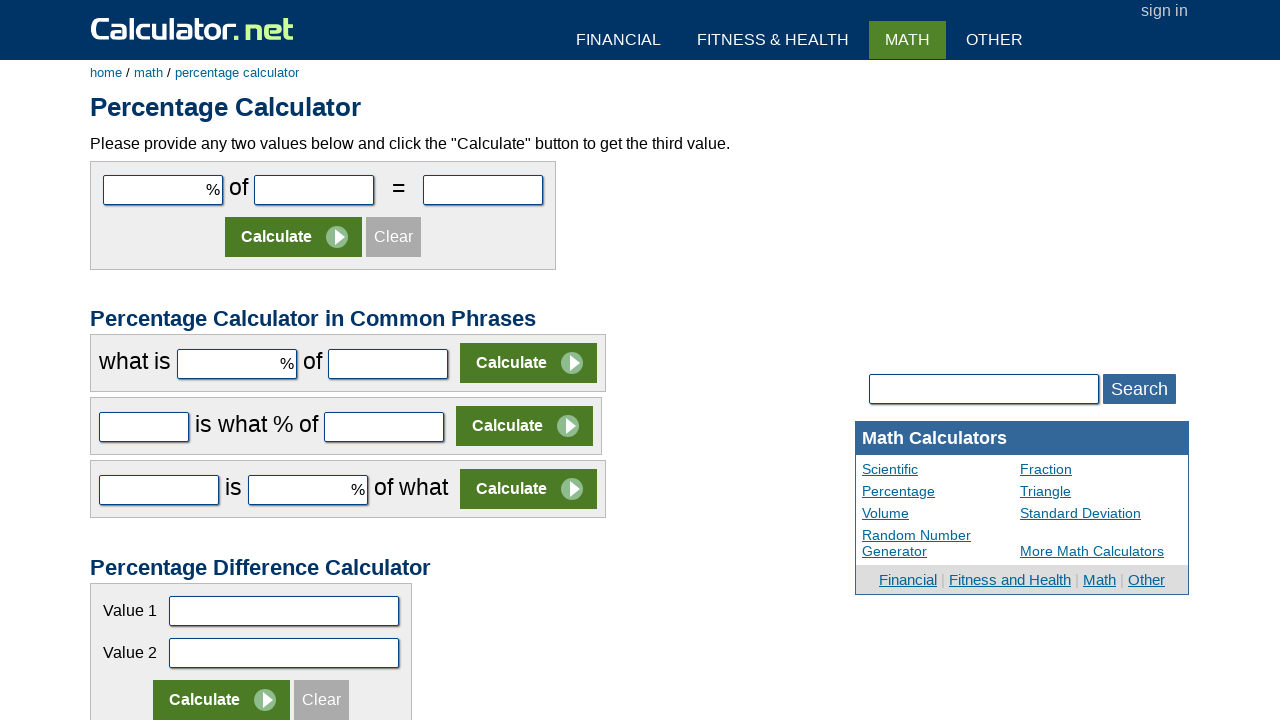

Entered value 17 in the first input field on #cpar1
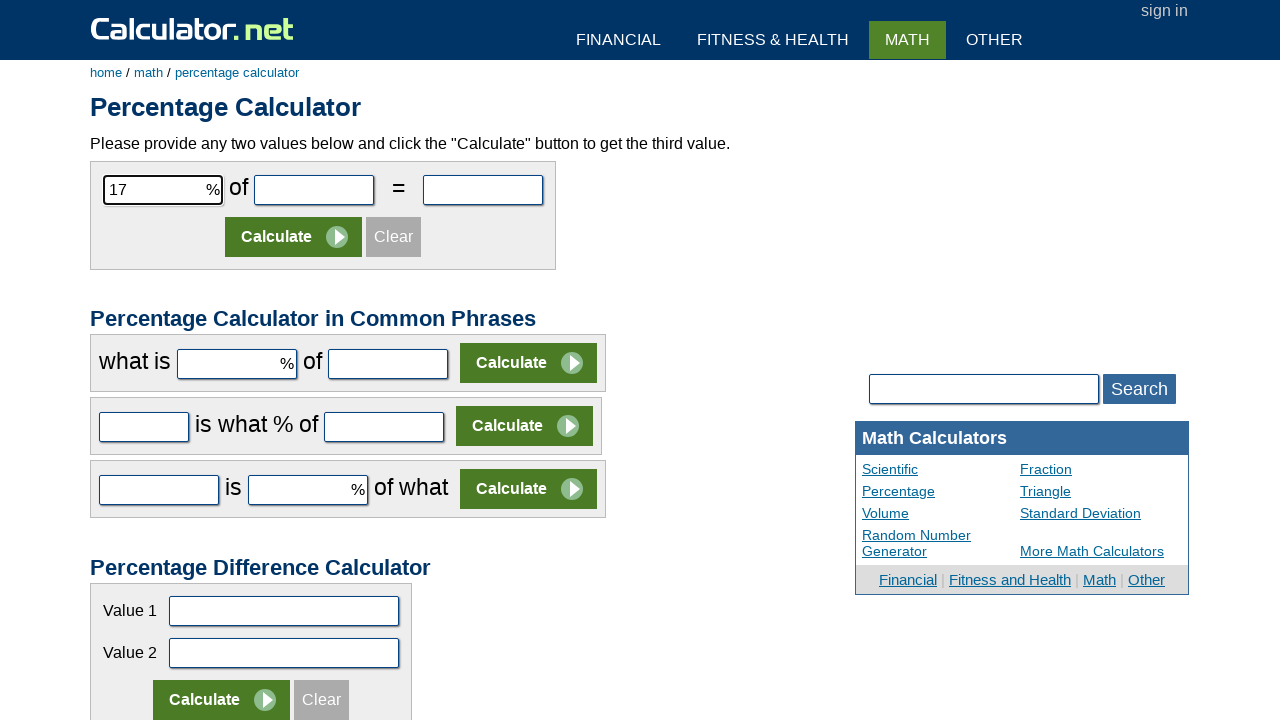

Entered value 35 in the second input field on #cpar2
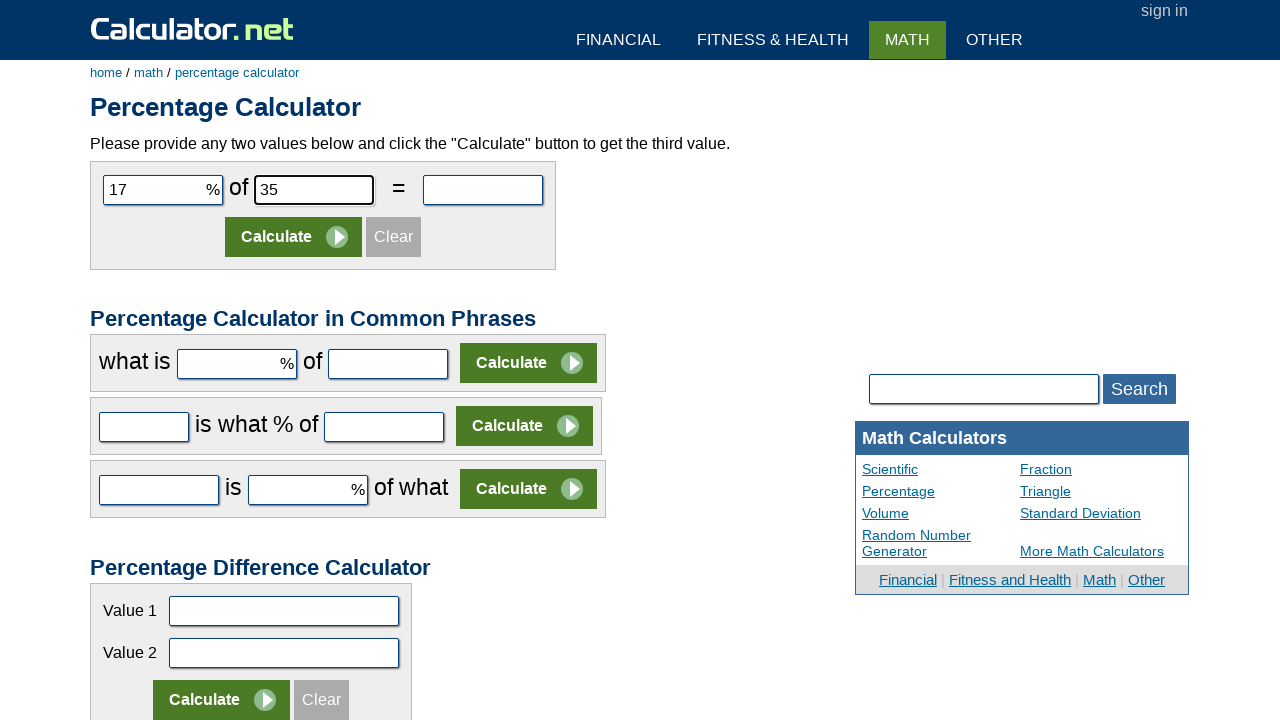

Clicked the Calculate button at (294, 237) on (//input[contains(@value,'Calculate')])[1]
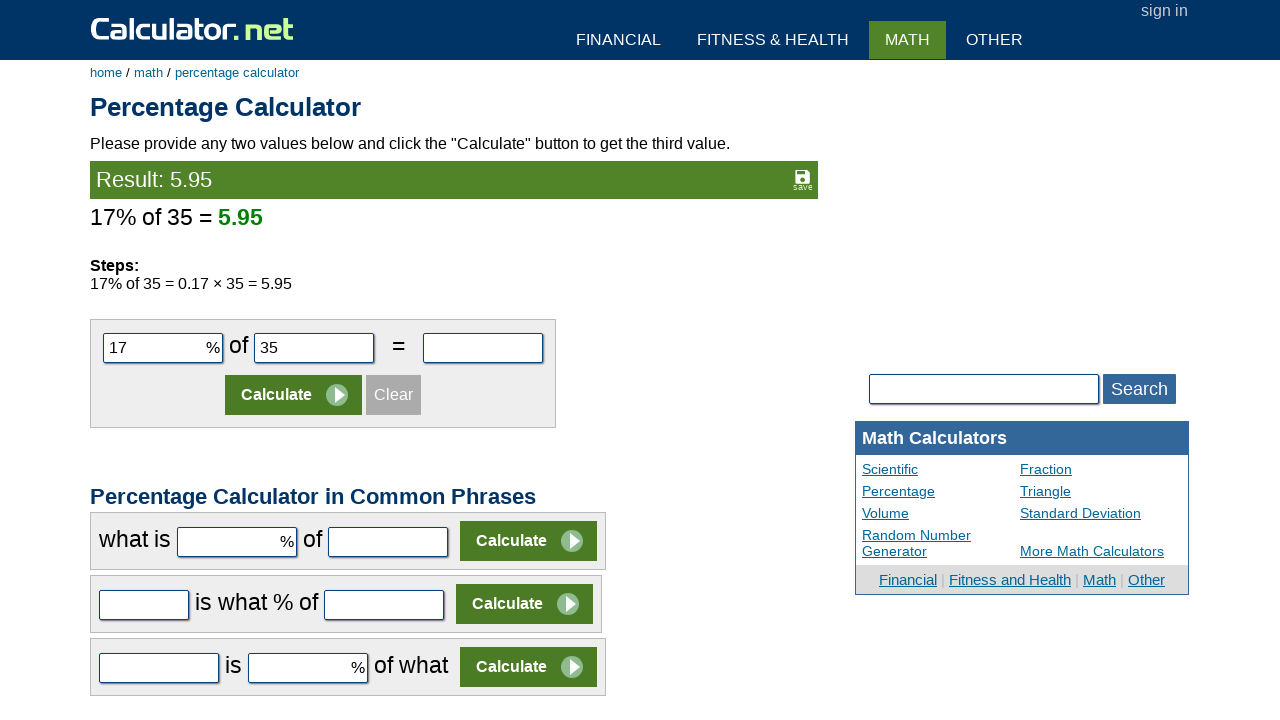

Percentage calculation result appeared
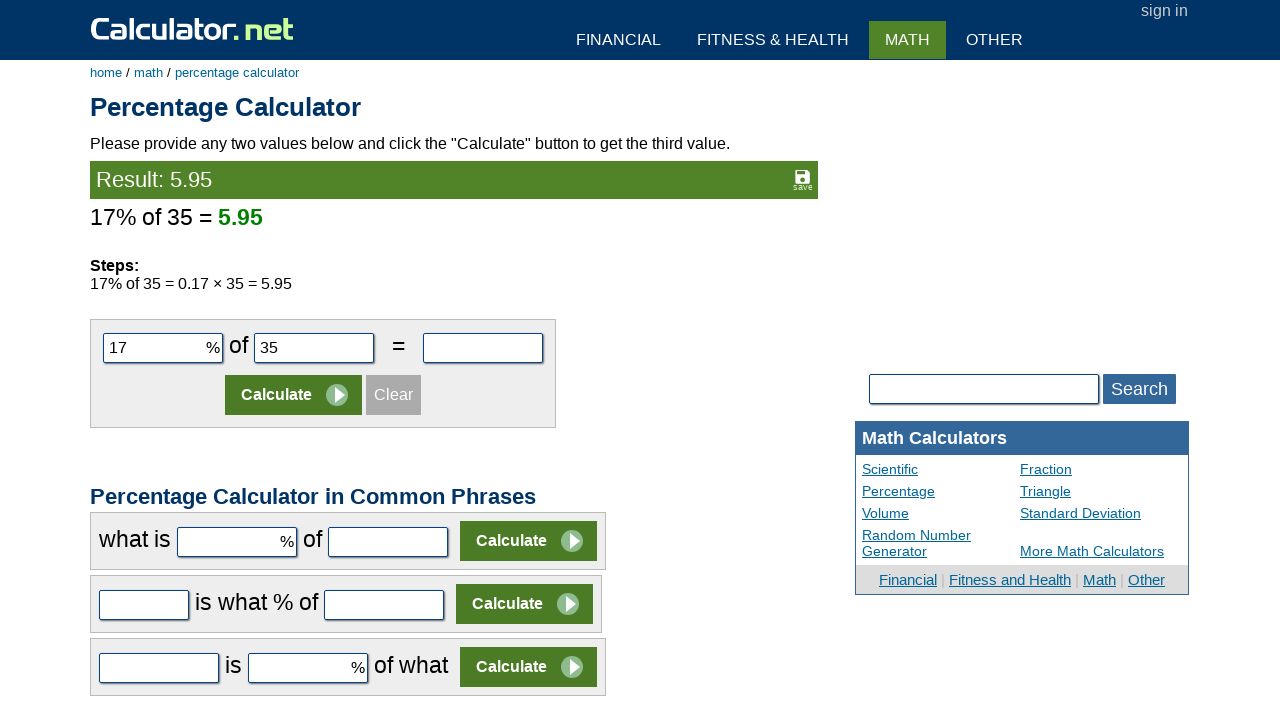

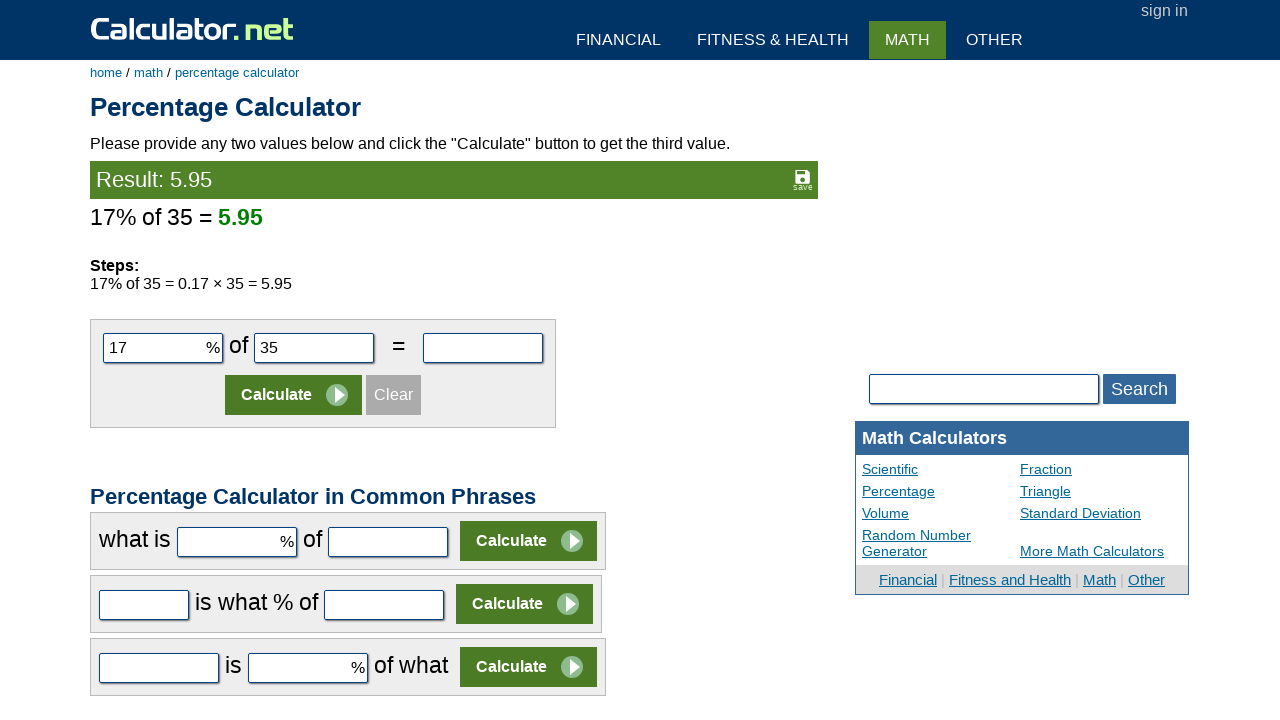